Tests opening a new browser tab and switching between tabs to read text content

Starting URL: https://demoqa.com/browser-windows

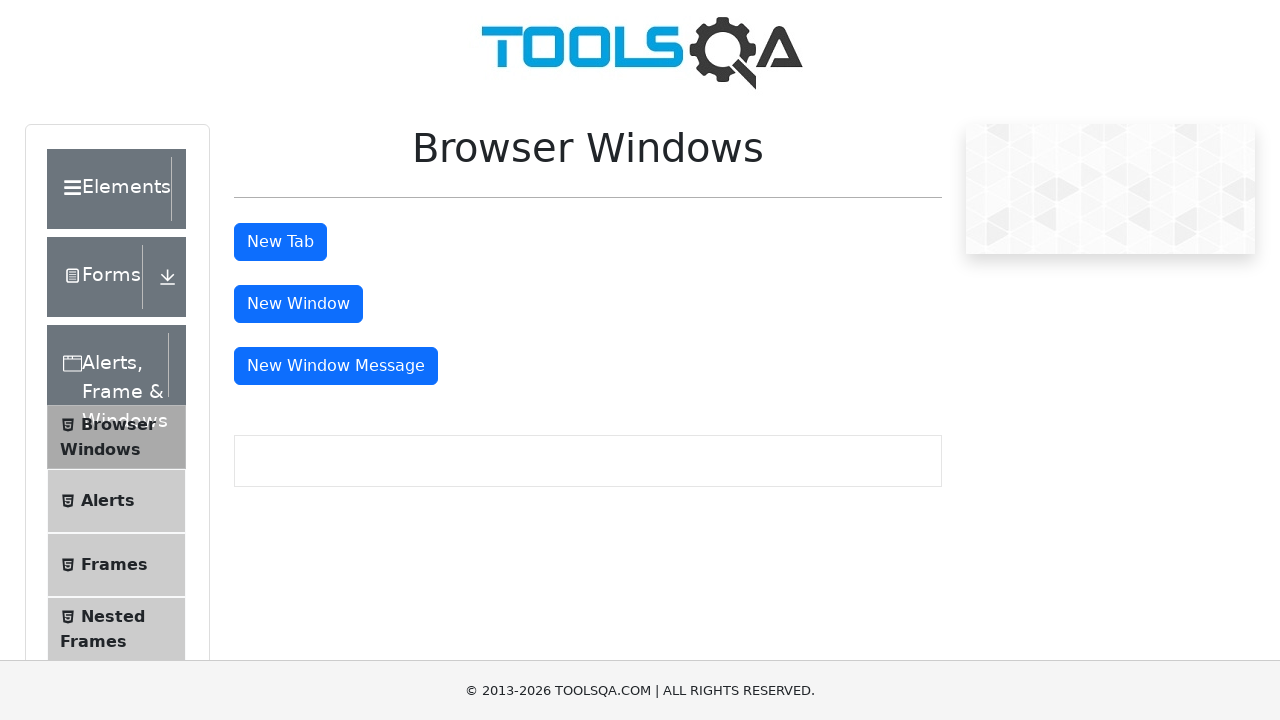

Clicked button to open new tab at (280, 242) on #tabButton
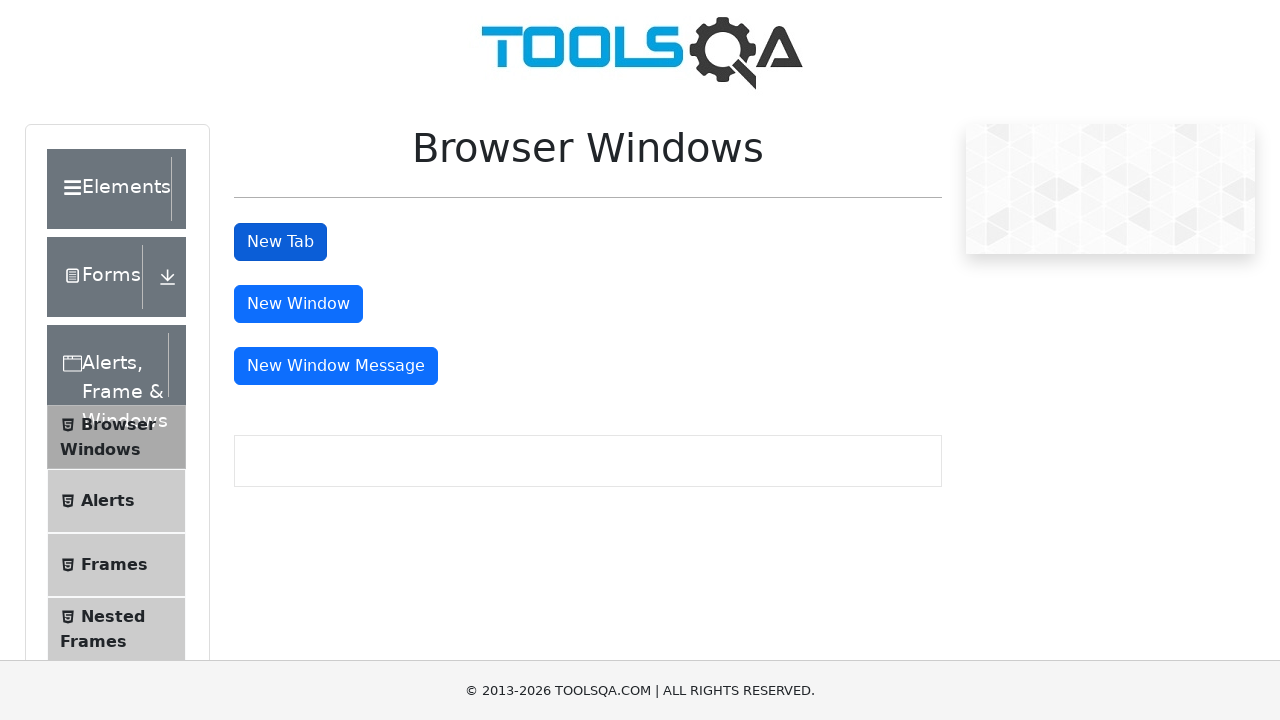

New tab opened and captured
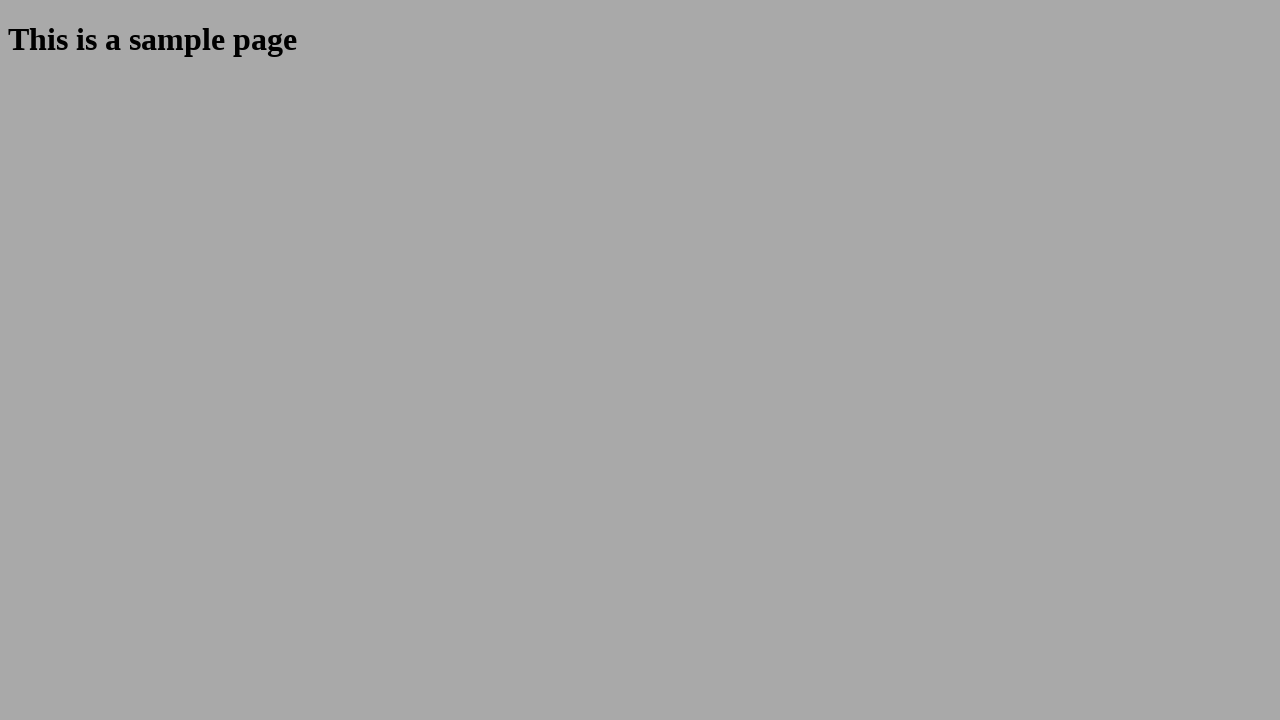

Retrieved heading text from new tab: This is a sample page
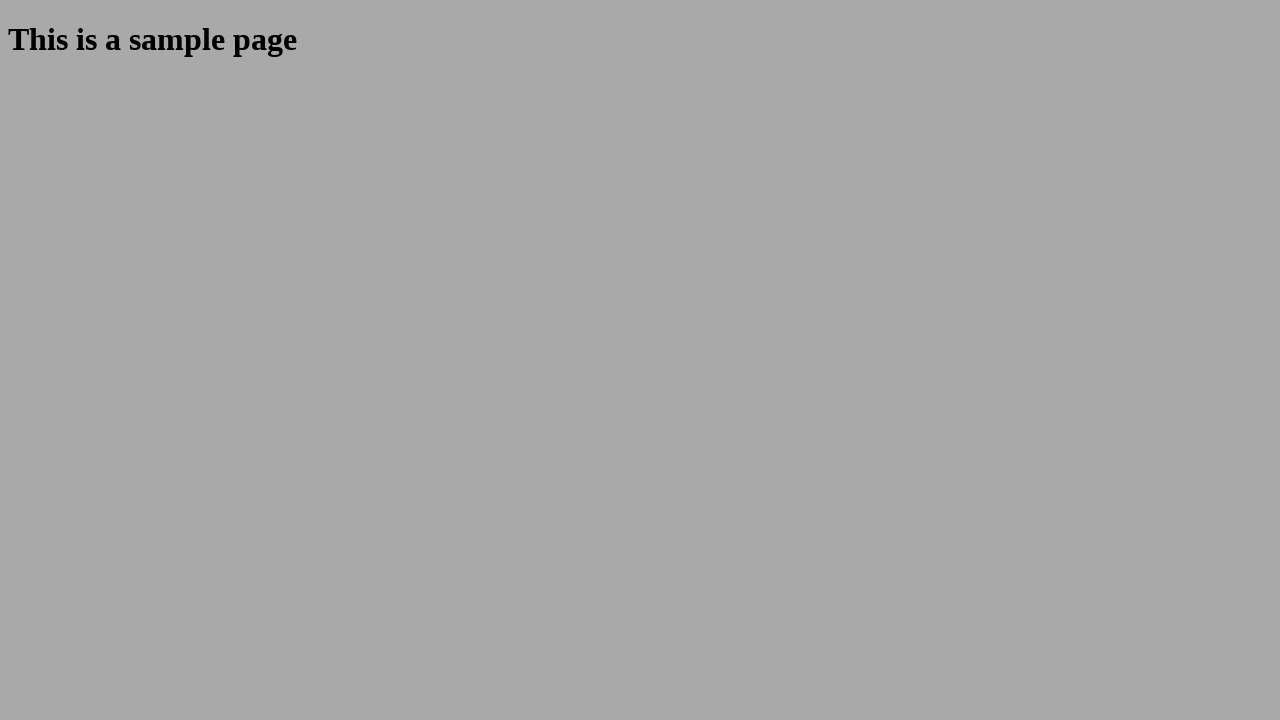

Printed heading text to console
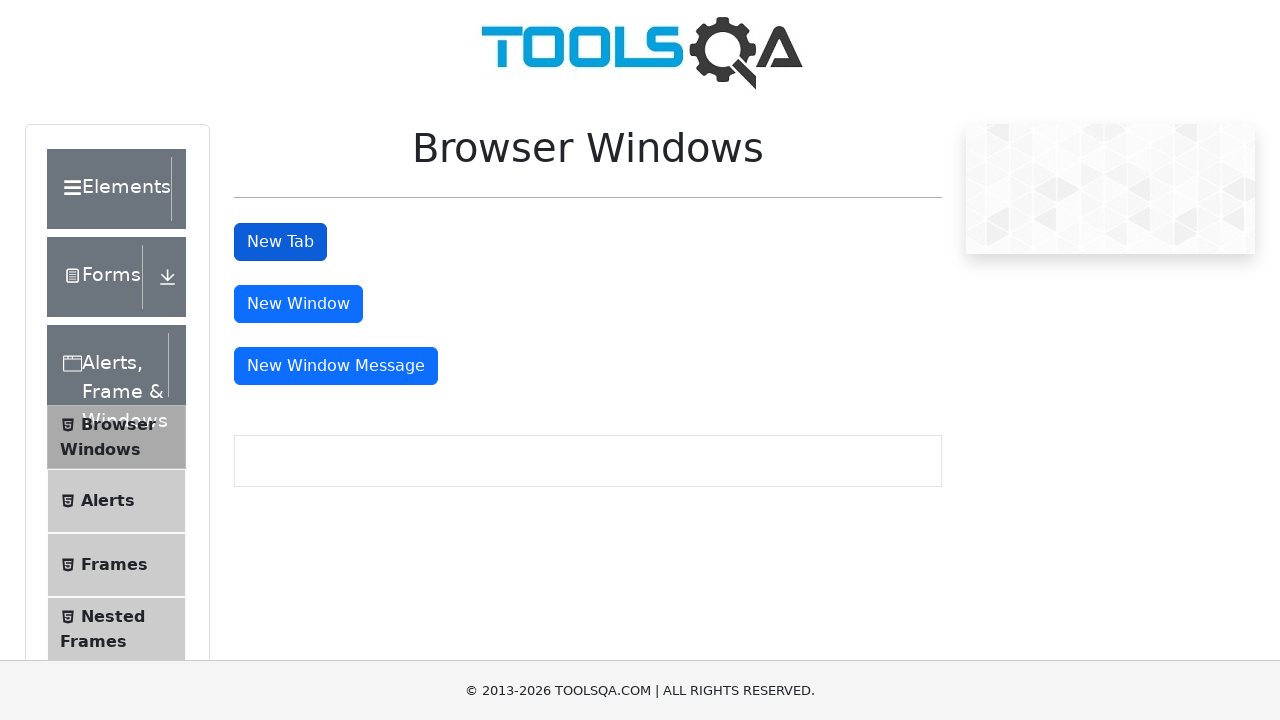

Closed new tab
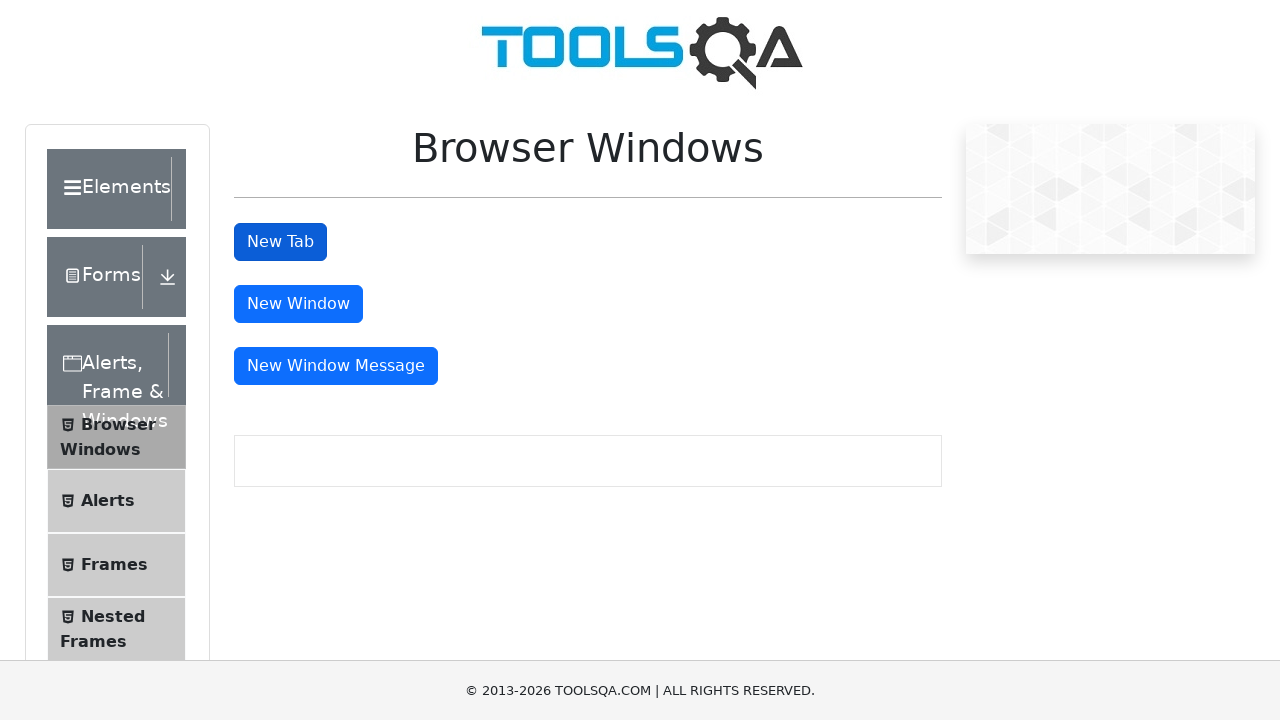

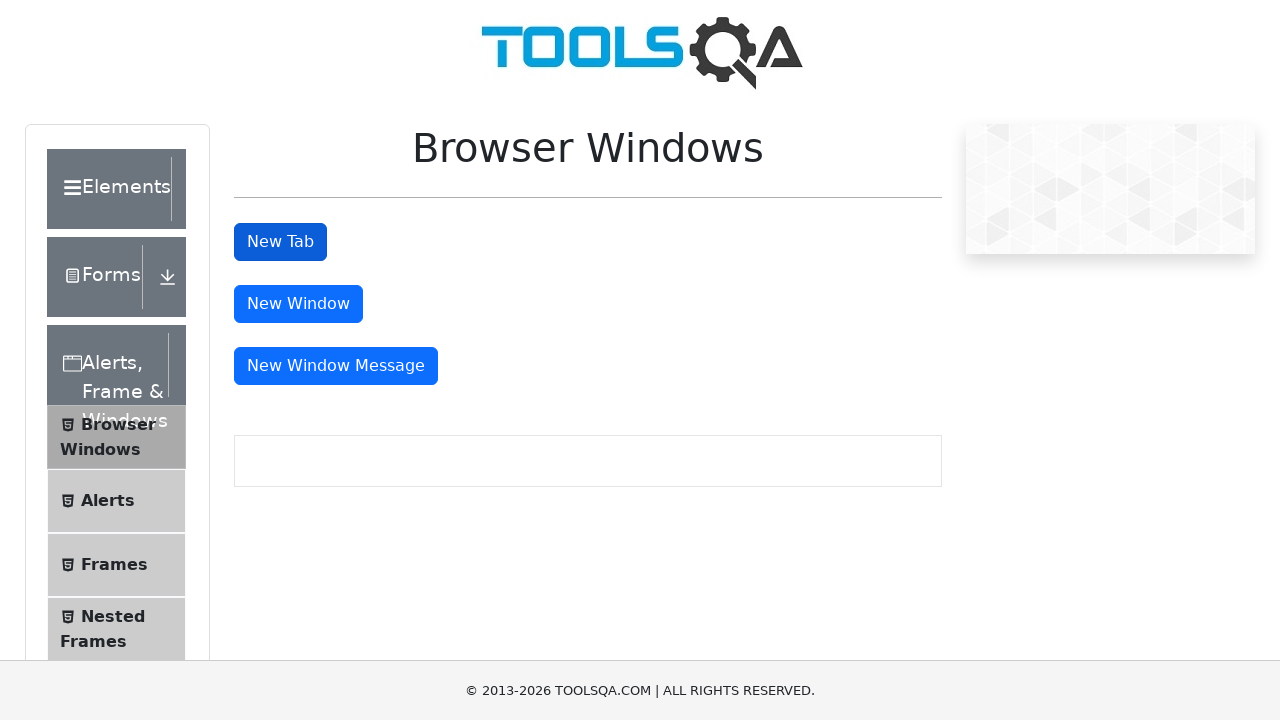